Navigates to Sky Sports Premier League results page for the 2022-23 season and clicks on the Home link

Starting URL: https://www.skysports.com/premier-league-results/2022-23

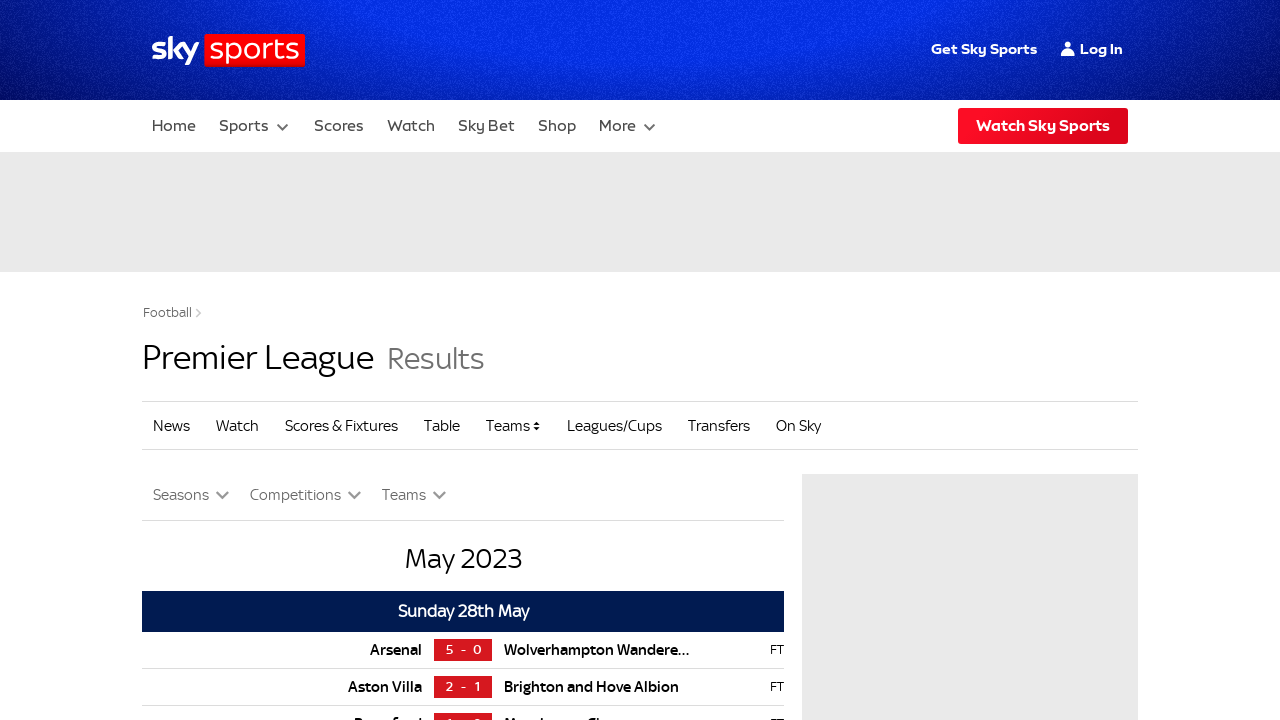

Sky Sports Premier League 2022-23 results page loaded
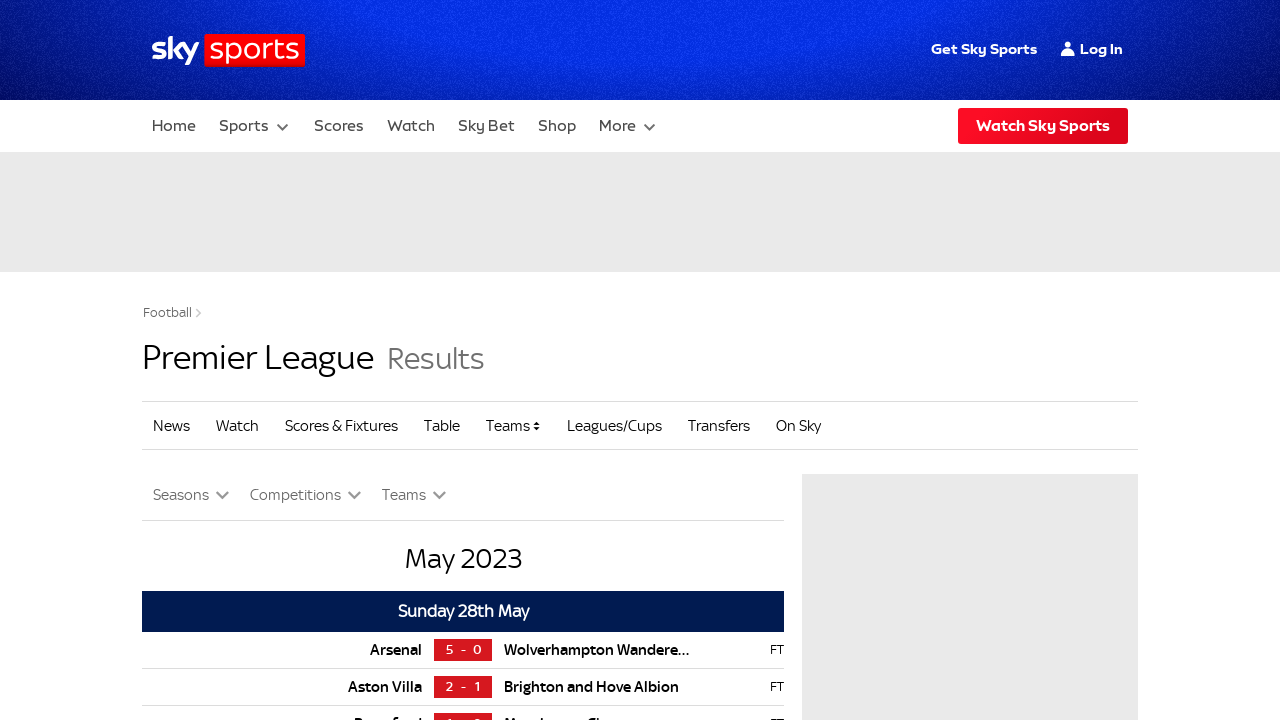

Clicked on the Home link at (174, 126) on text=Home
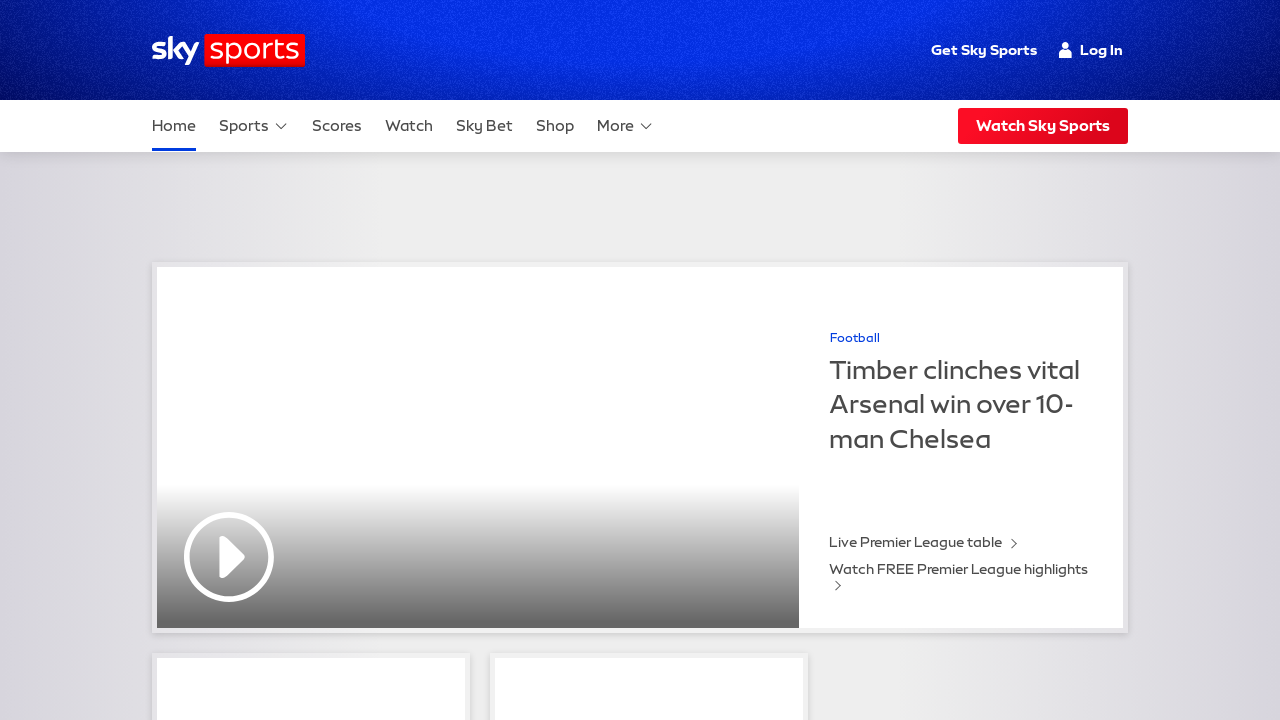

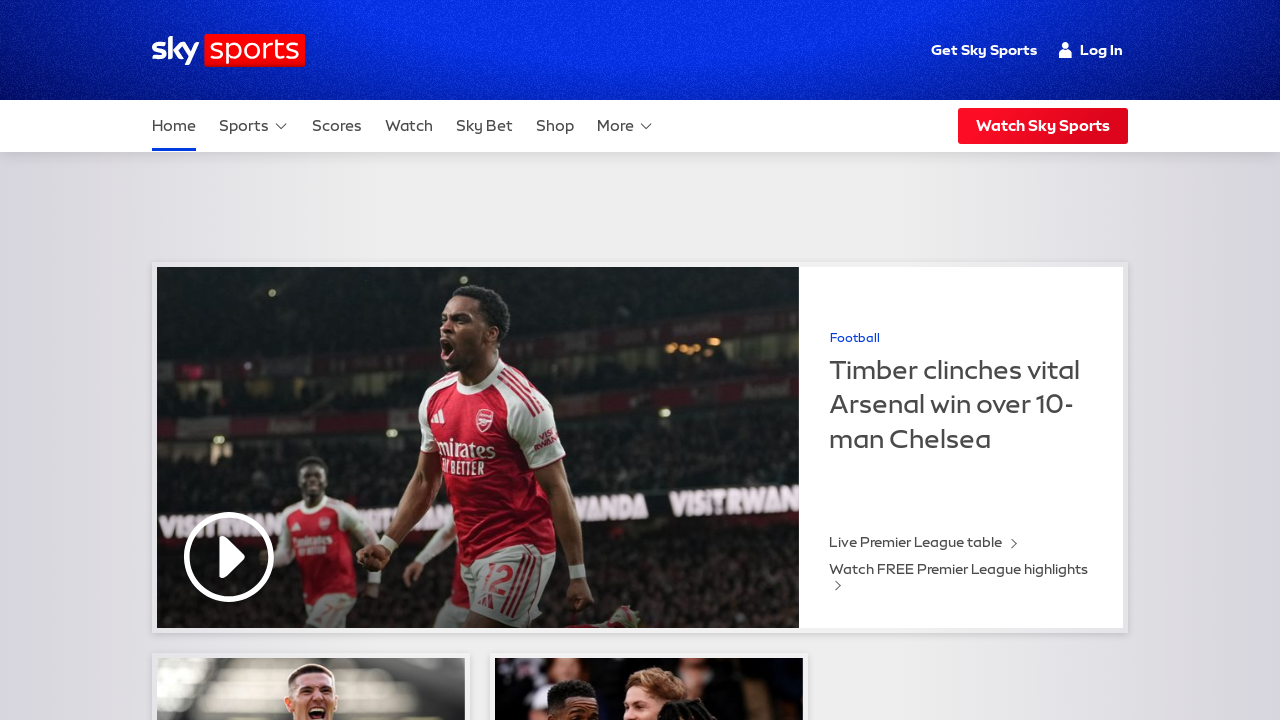